Tests changing the color set by selecting a different option and verifying the color count decreases

Starting URL: https://hvitis.dev/mosaic-art-maker

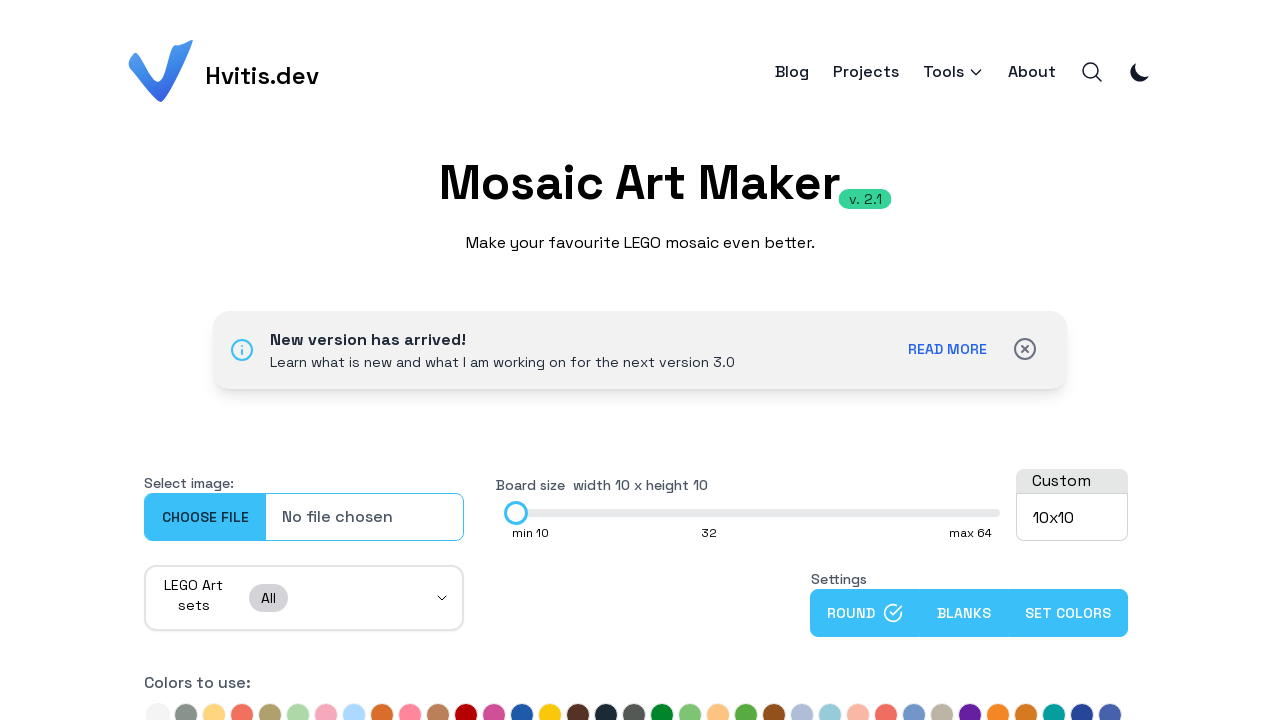

Waited for page title to be visible
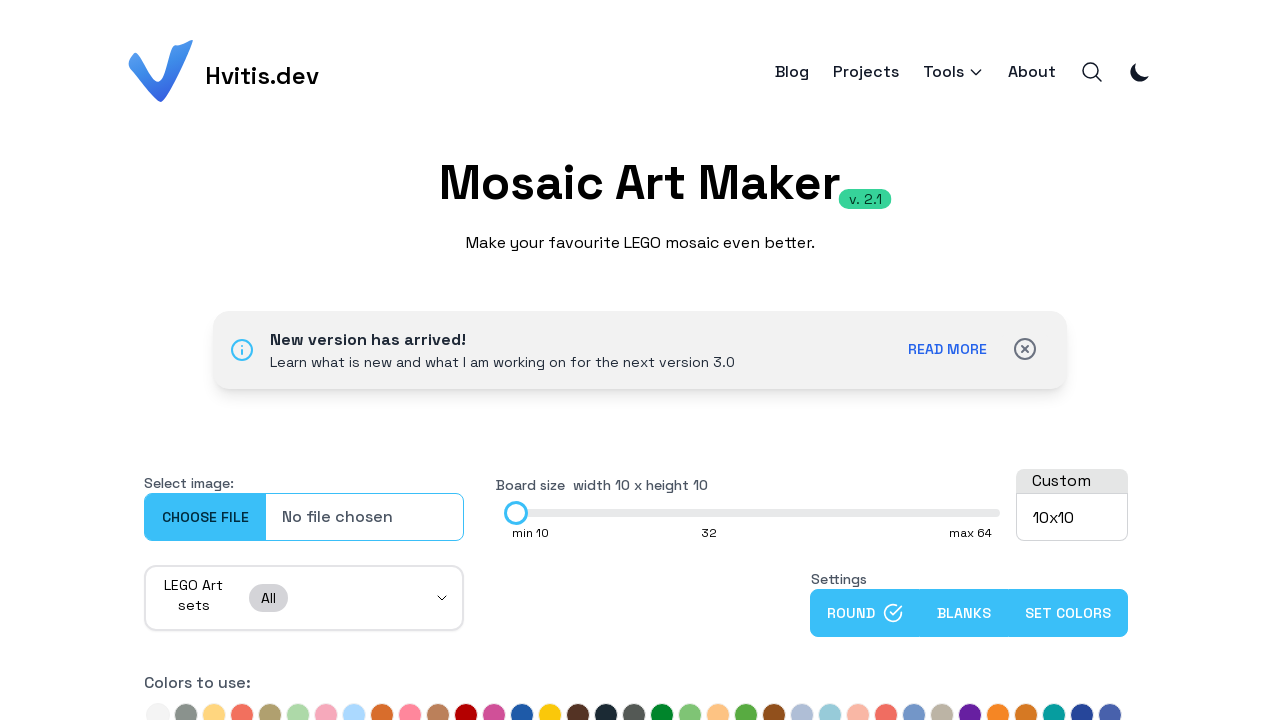

Clicked the select set button at (304, 598) on #select-set
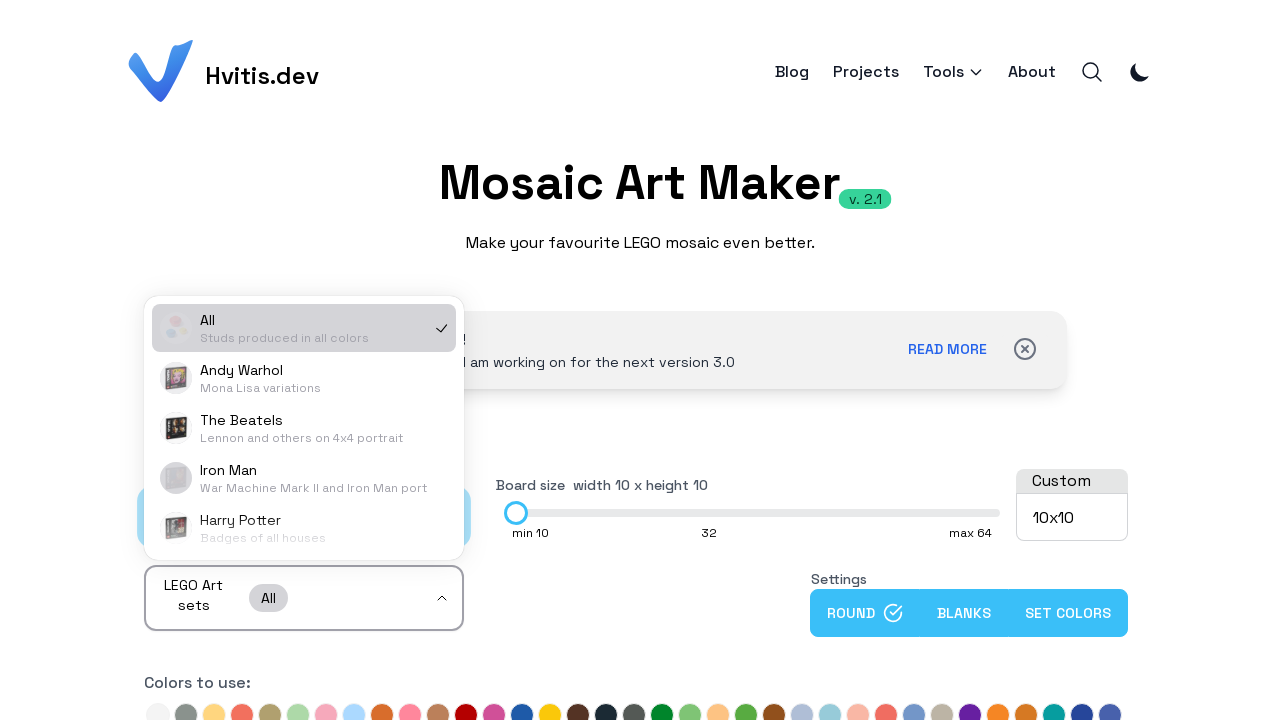

Selected color set option #31199 at (304, 478) on #select-31199
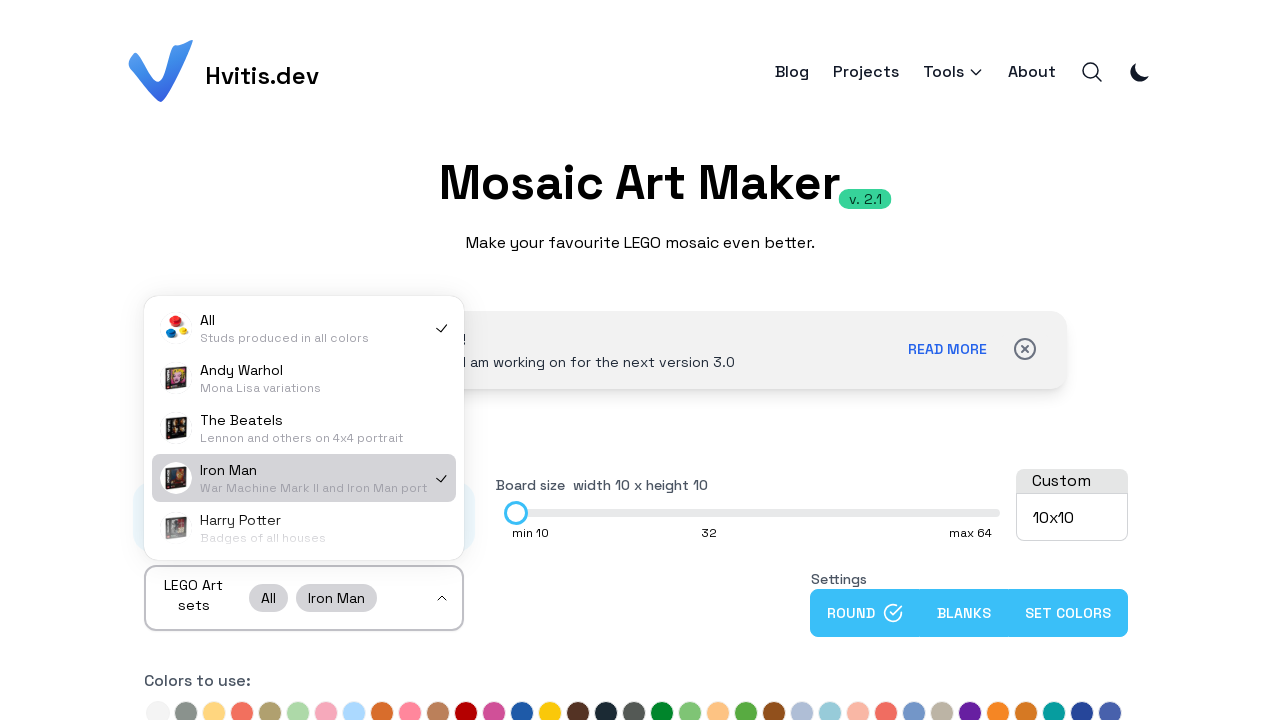

Verified color count is 1, which is less than 30
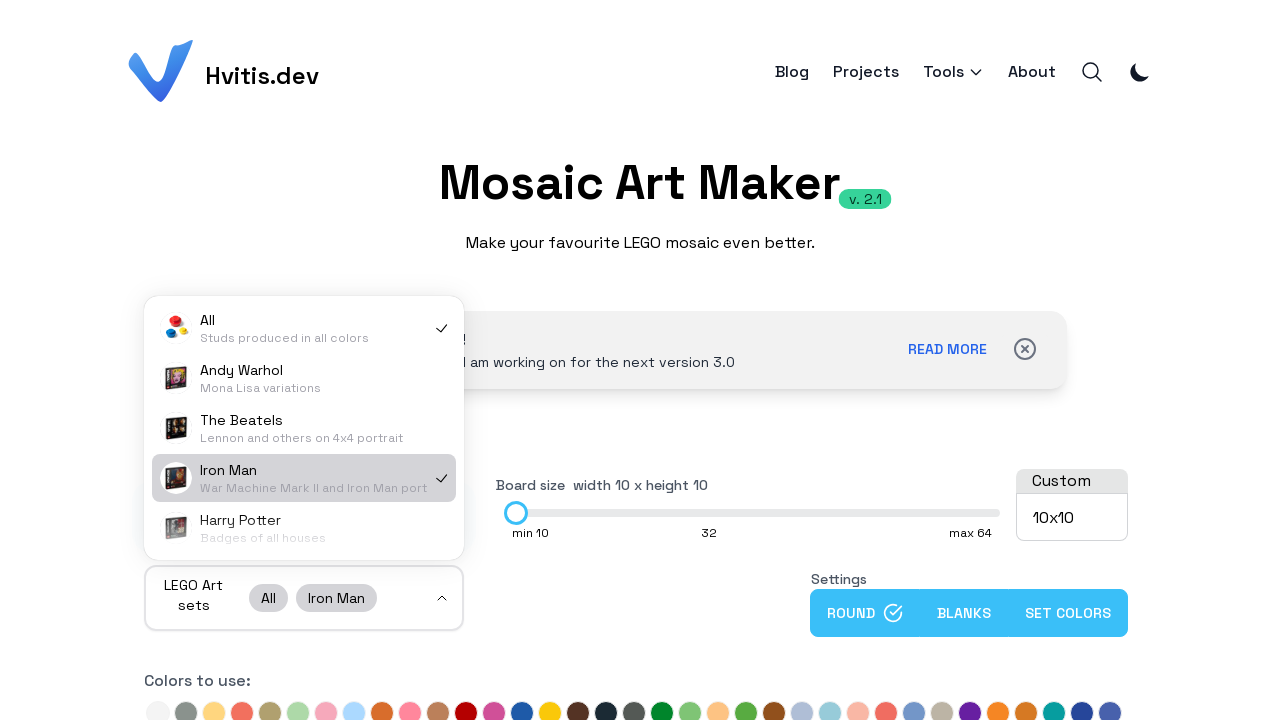

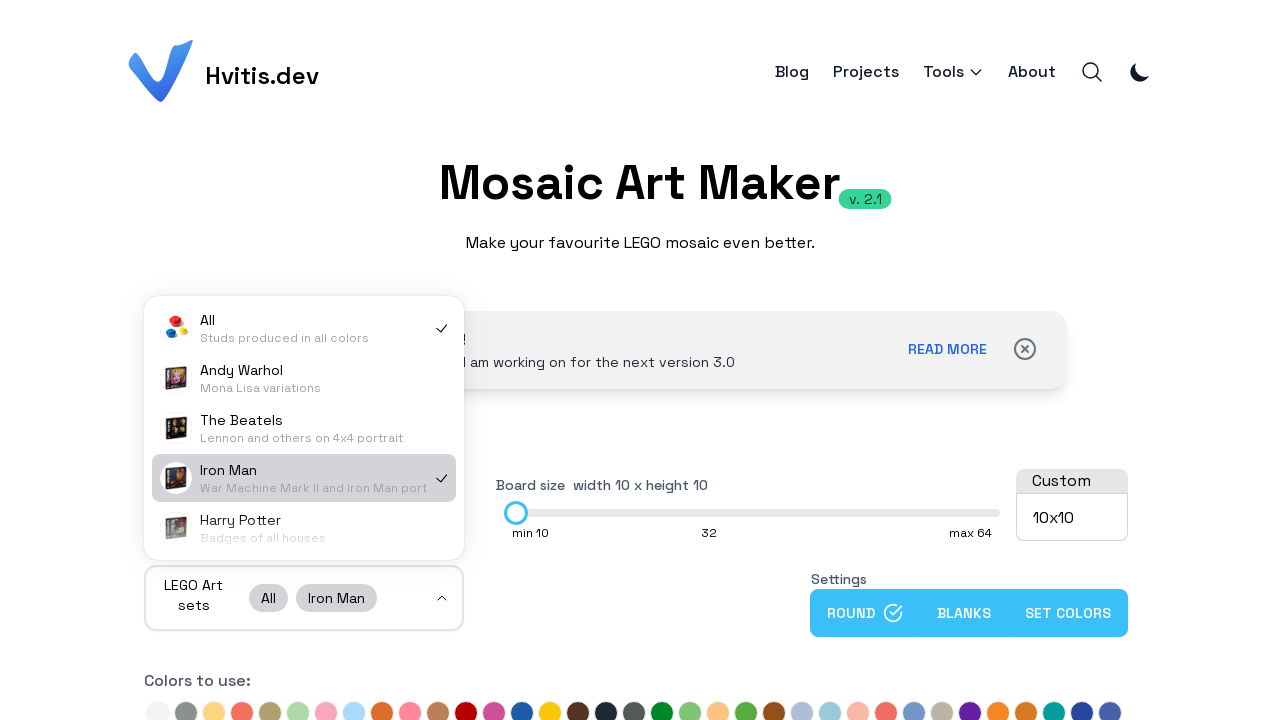